Tests double-click functionality by performing a double-click on a designated button element.

Starting URL: https://qa-practice.netlify.app/double-click

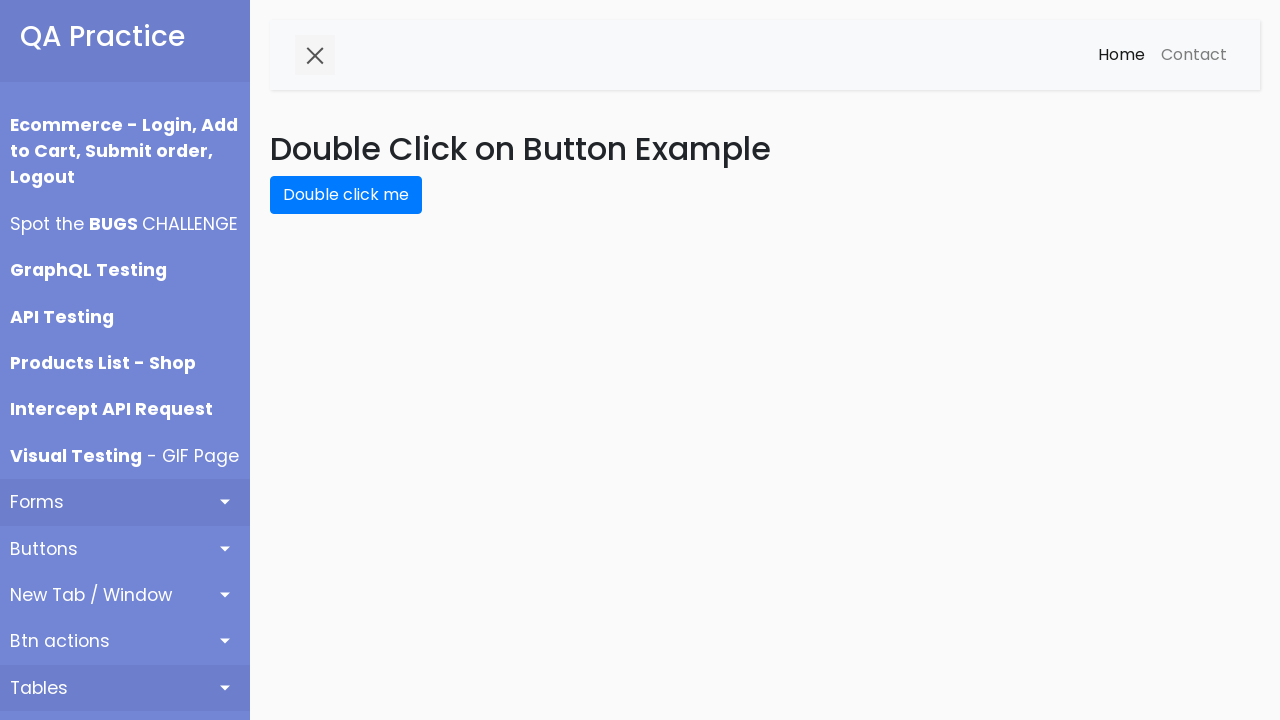

Double-clicked on 'Double click me' button at (346, 195) on xpath=//button[normalize-space(text())='Double click me']
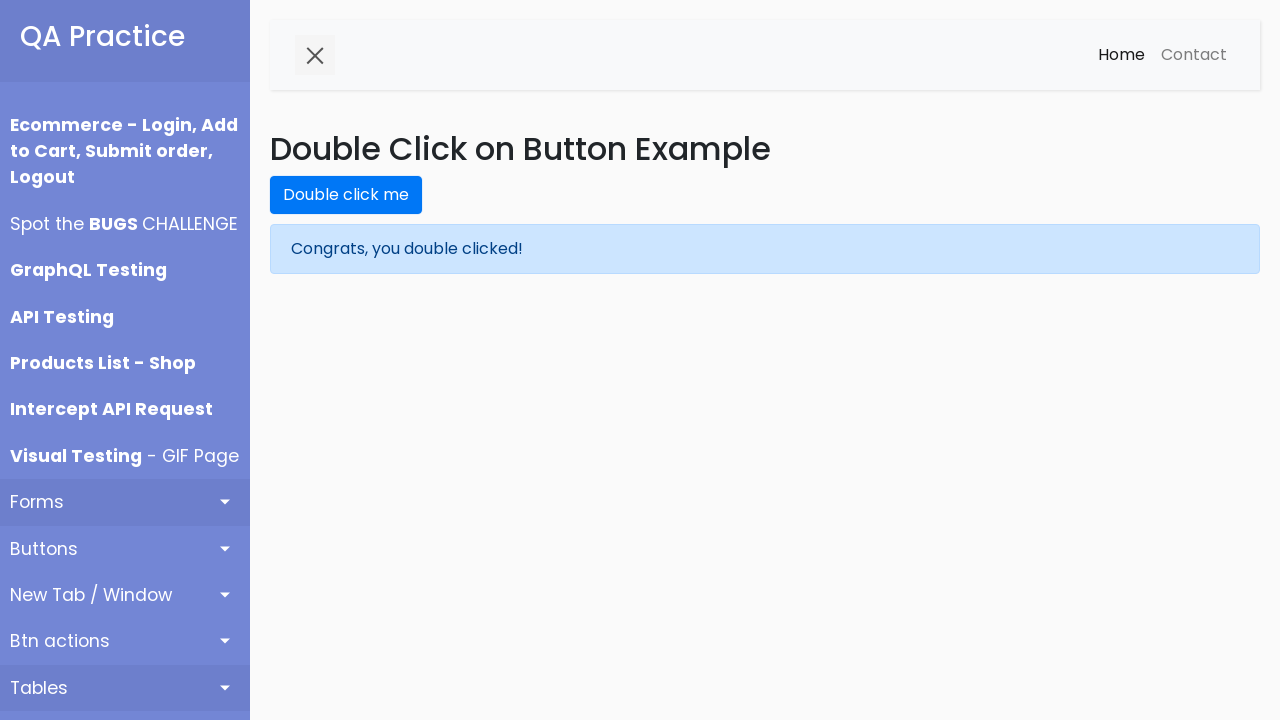

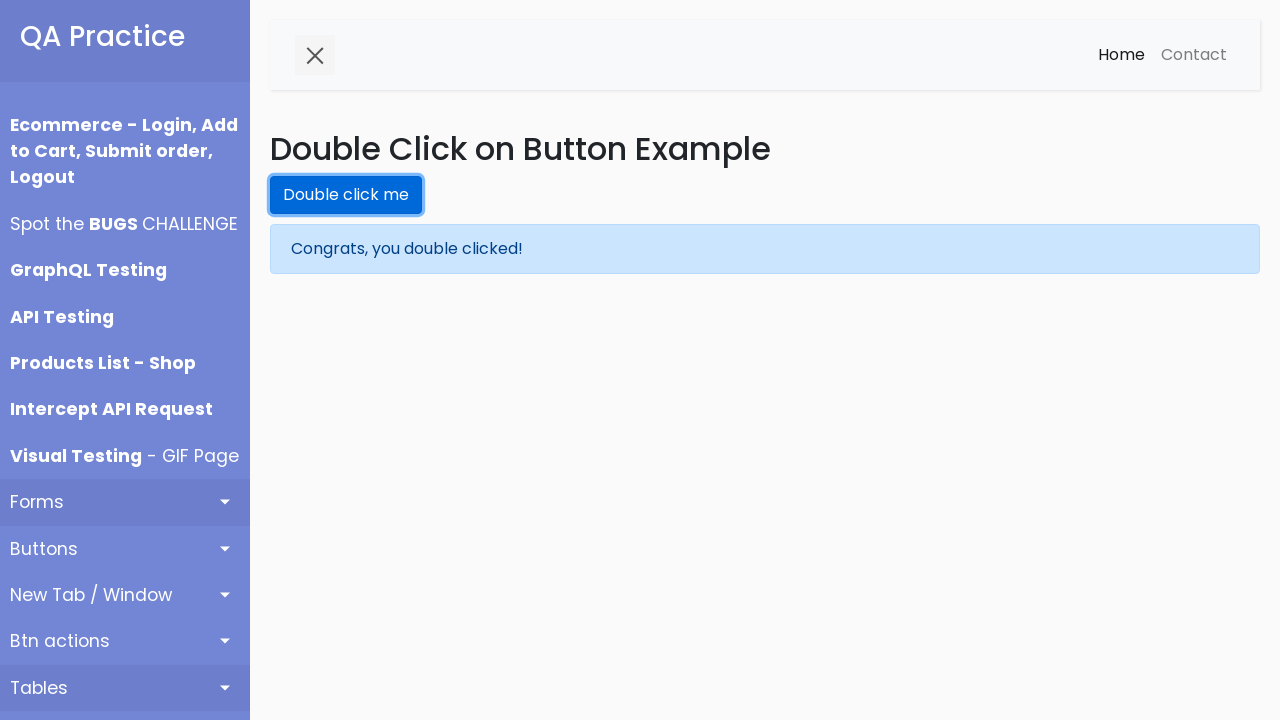